Tests a registration form by filling in personal information fields (name, email, phone, etc.), selecting options from dropdowns, choosing radio buttons and checkboxes, and submitting the form.

Starting URL: https://practice.cydeo.com/registration_form

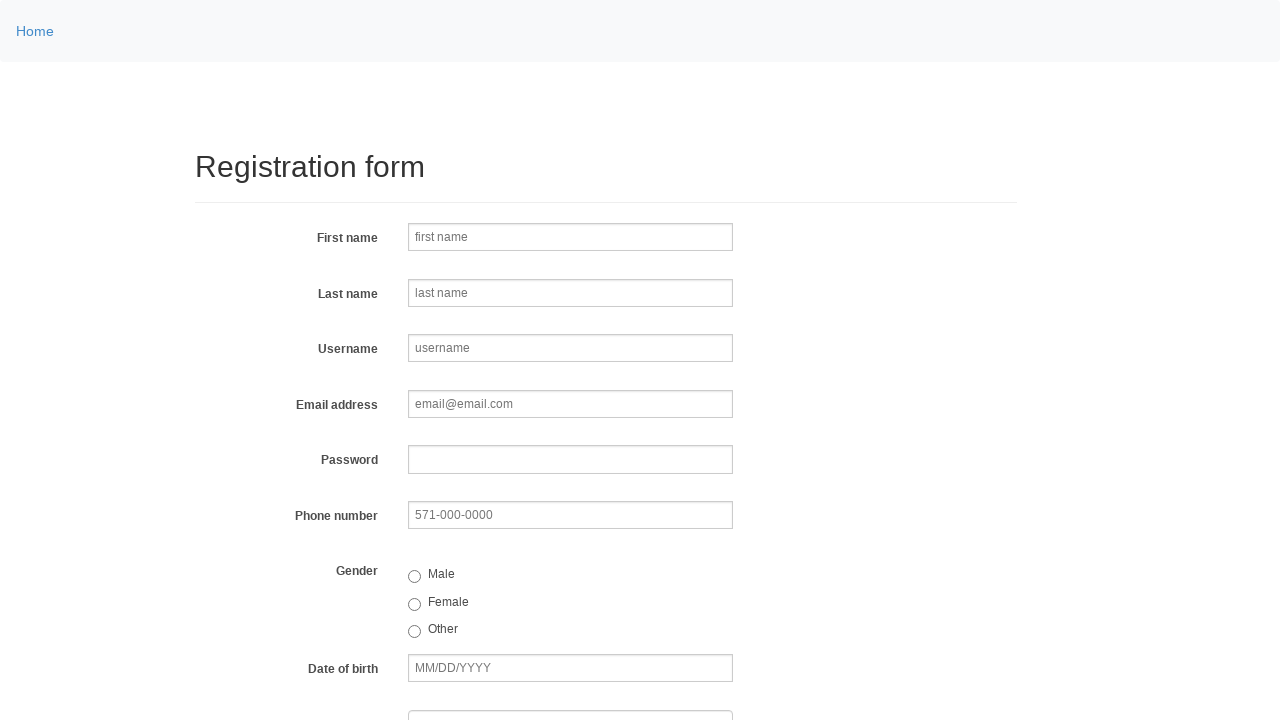

Filled first name field with 'Marcus' on input[name='firstname']
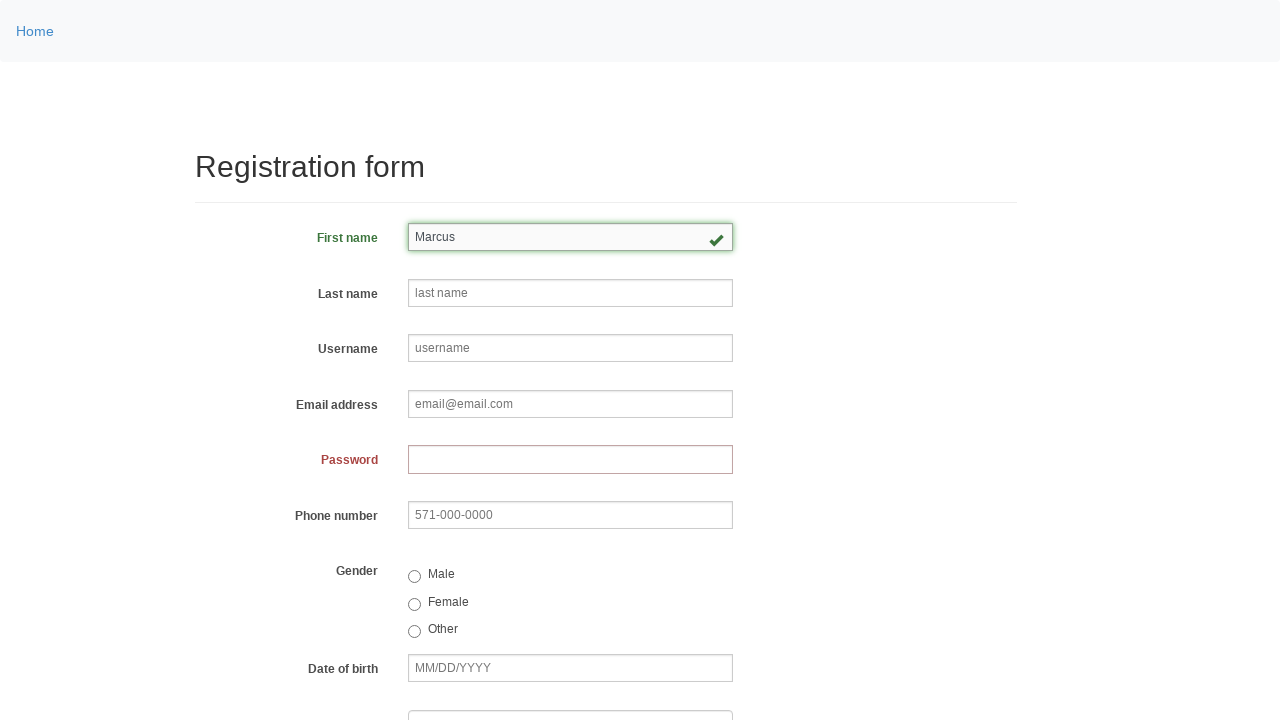

Filled last name field with 'Johnson' on input[name='lastname']
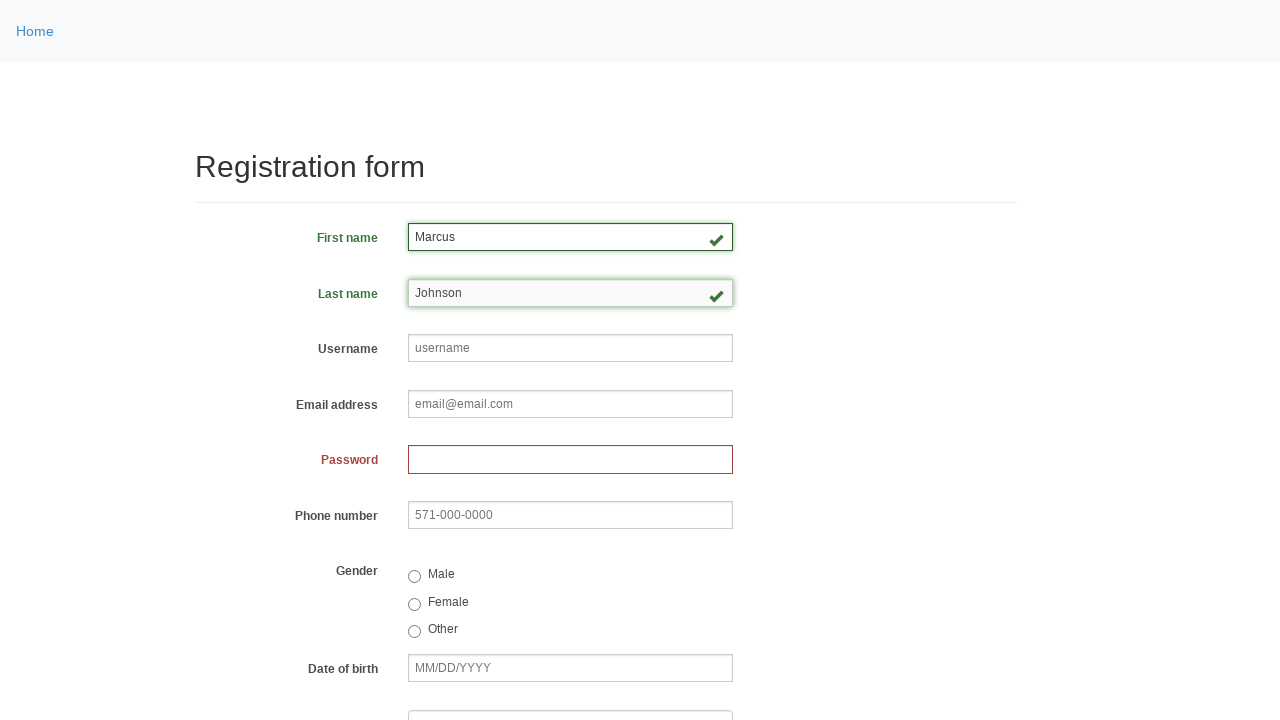

Filled username field with 'upperNumber847' on input[name='username']
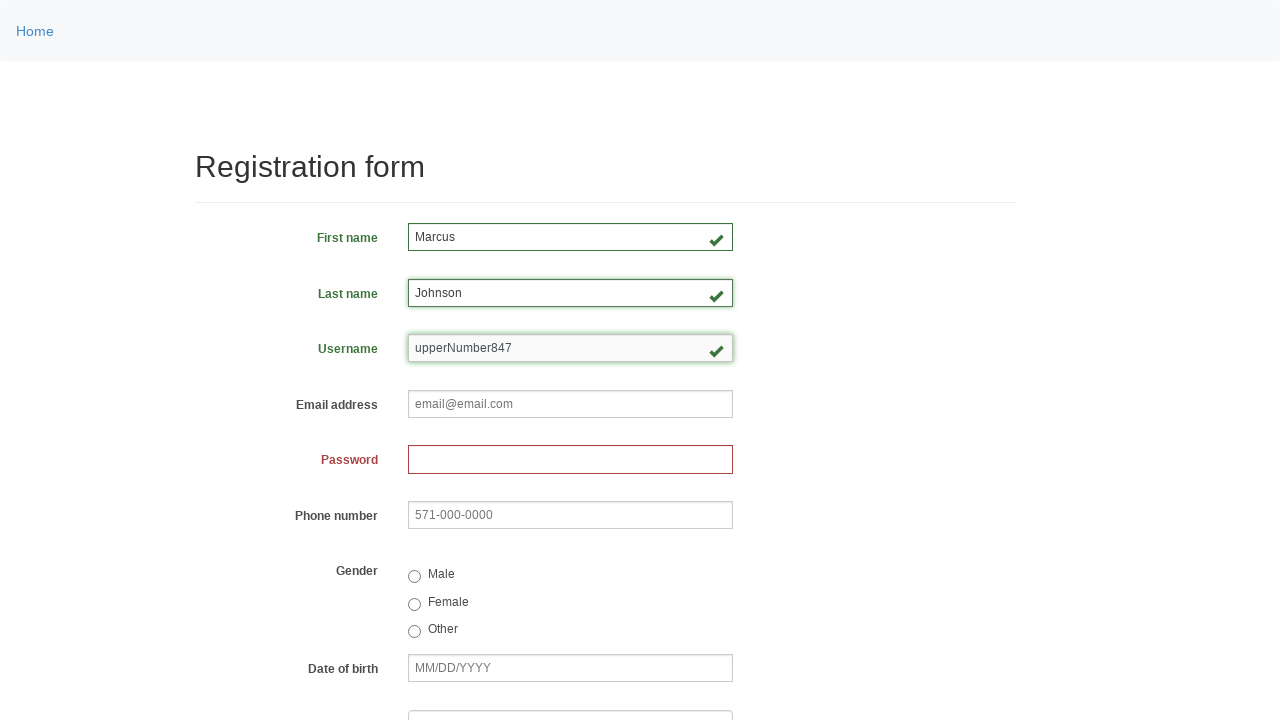

Filled email field with 'marcus.johnson@example.com' on input[name='email']
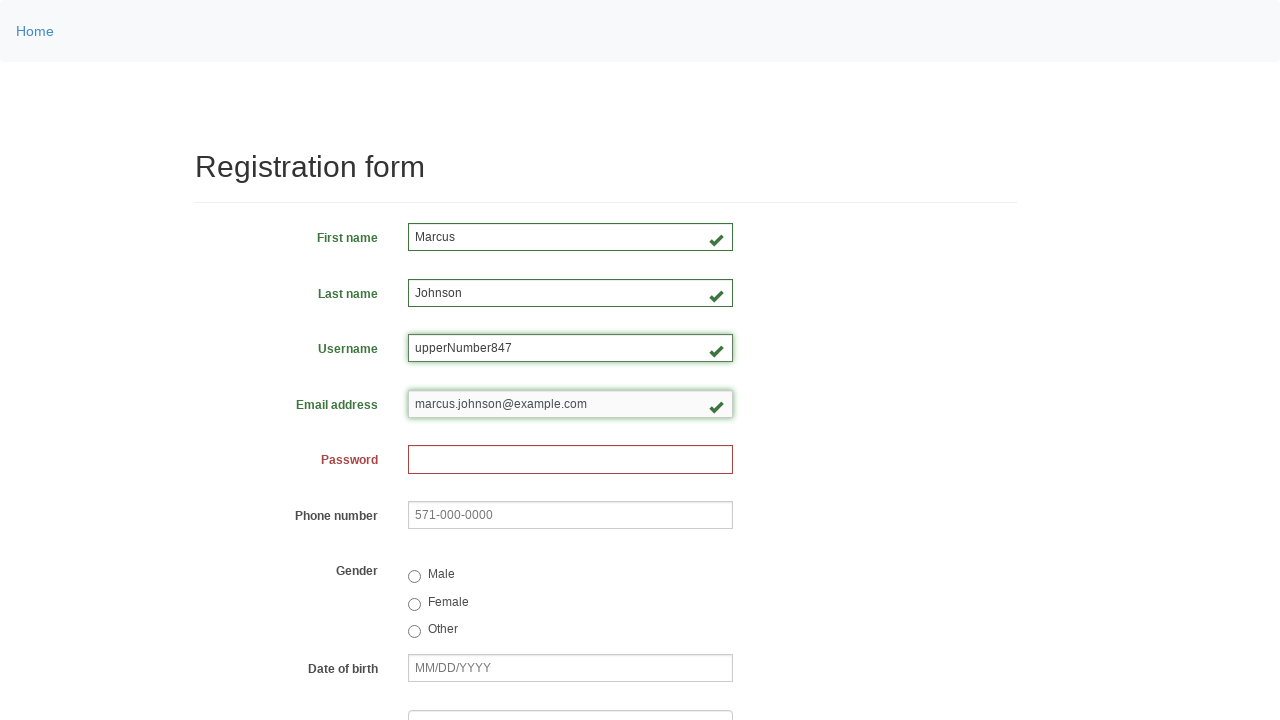

Filled password field with 'SecurePass2024!' on input[name='password']
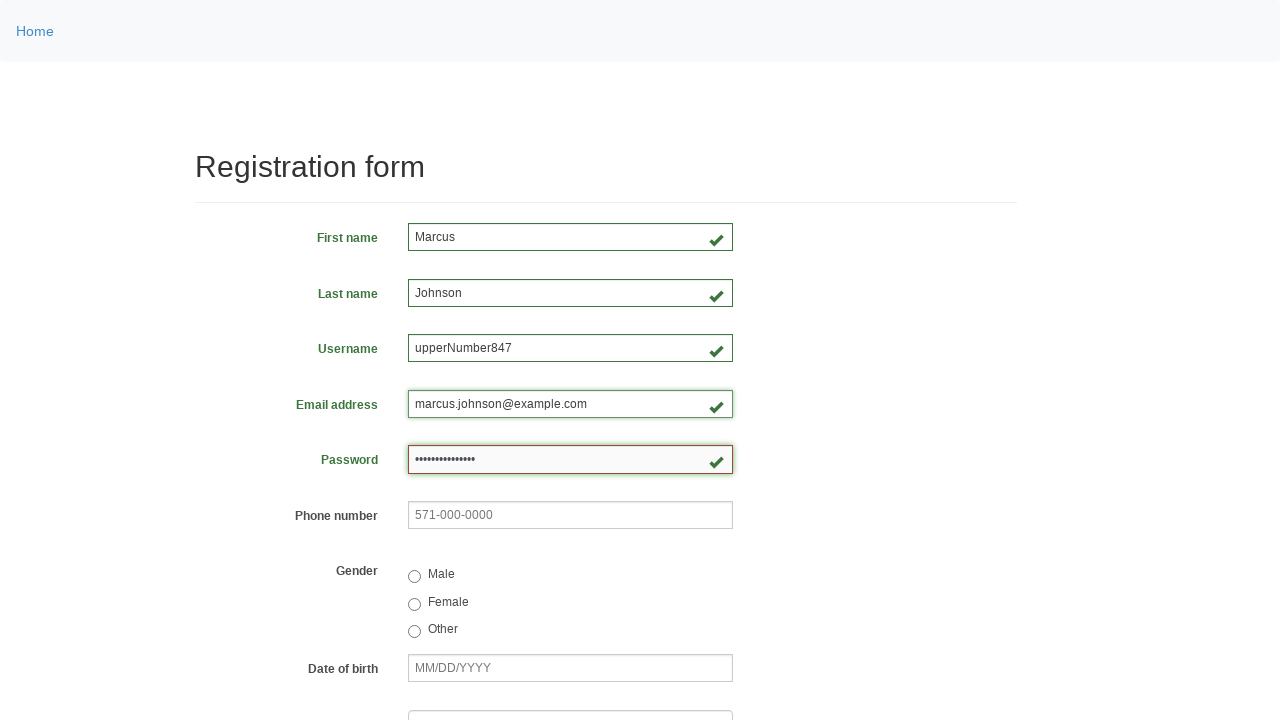

Filled phone number field with '571-234-9876' on input[name='phone']
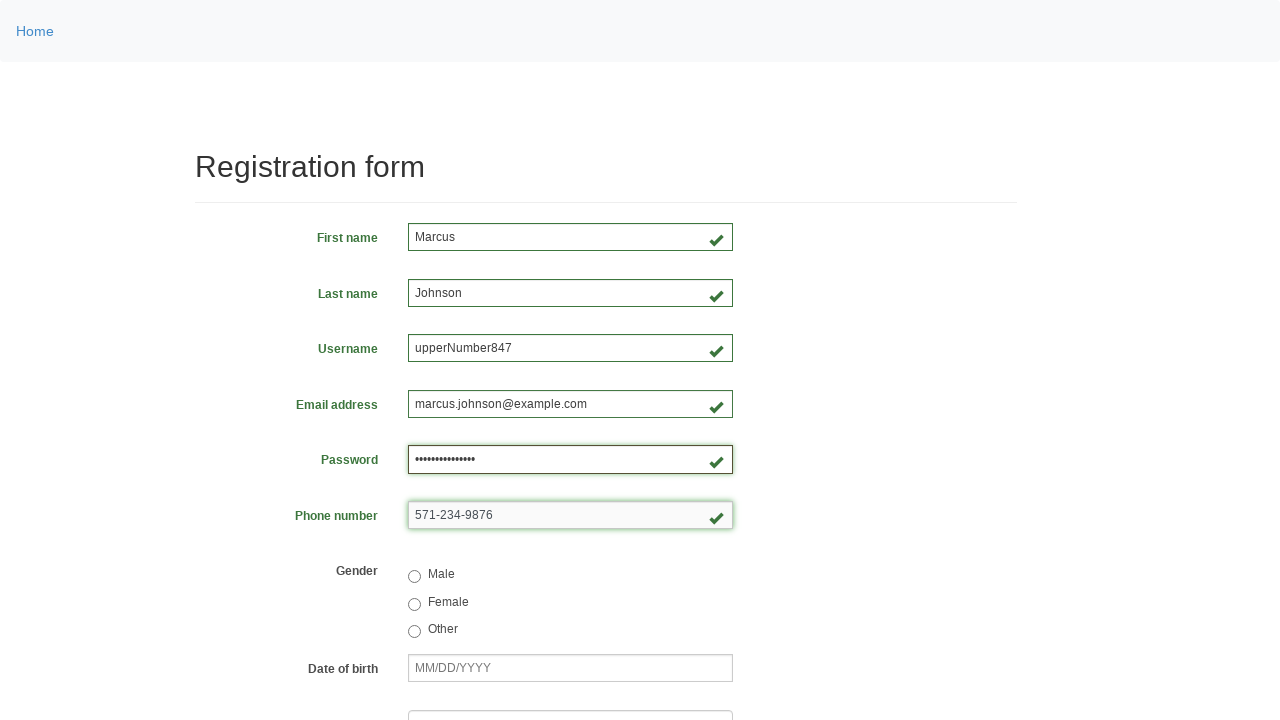

Selected male gender radio button at (414, 577) on input[value='male']
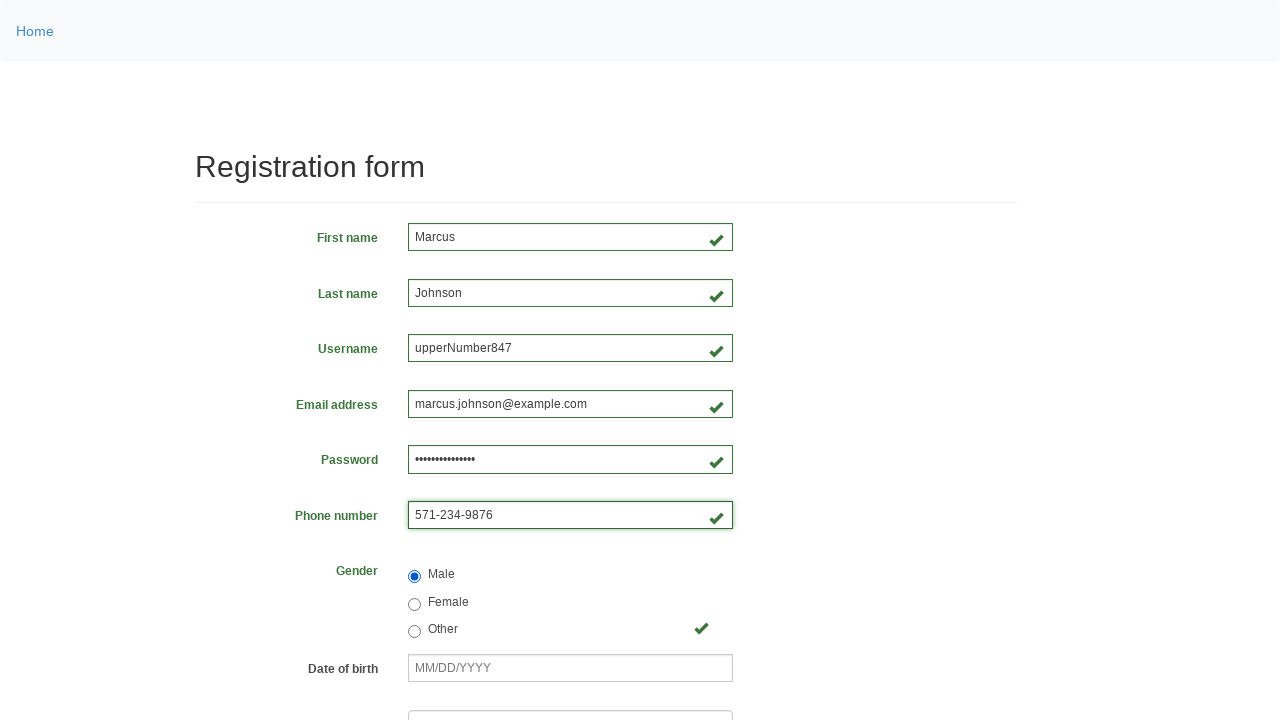

Filled birthday field with '10/24/1990' on input[name='birthday']
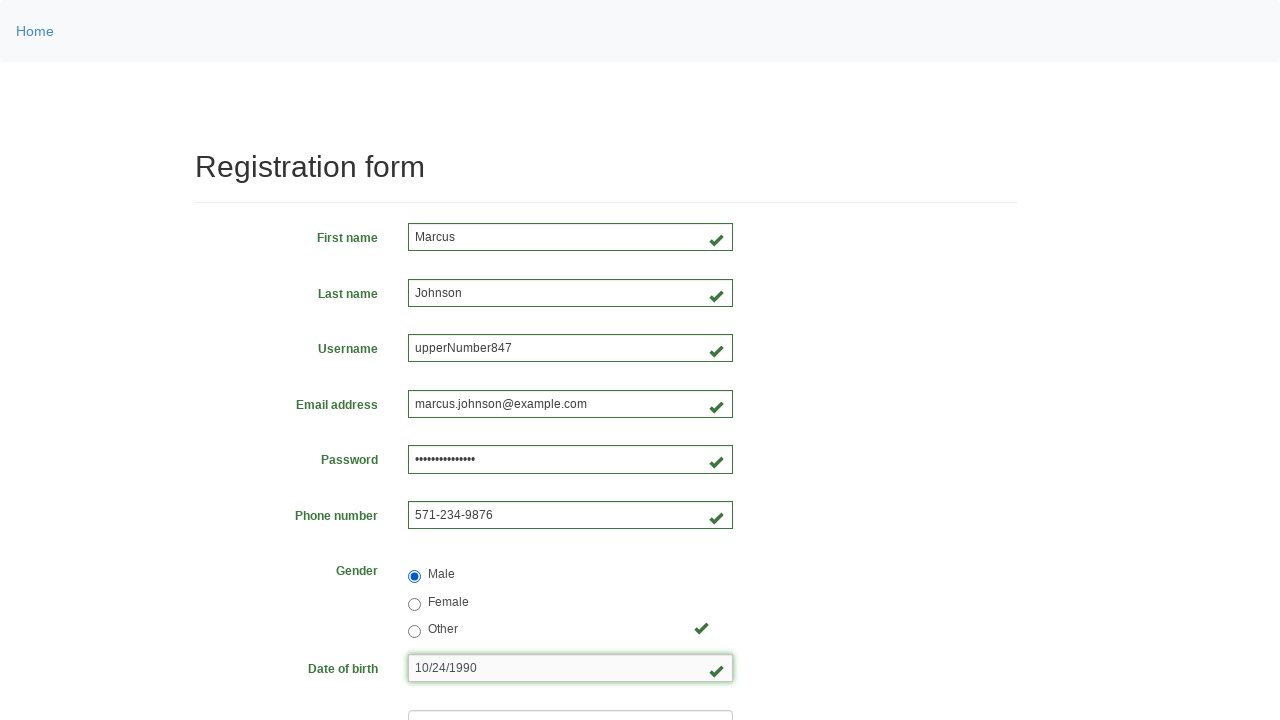

Selected 'DE' department from dropdown on select[name='department']
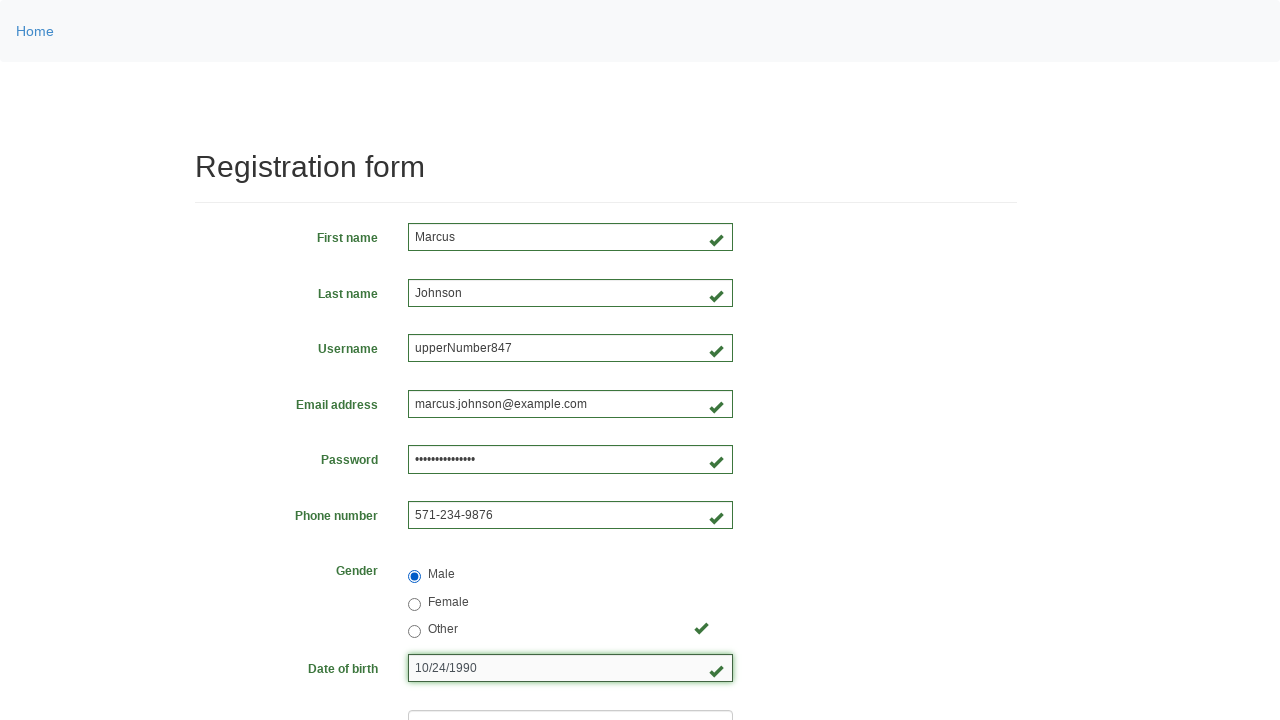

Selected job title from dropdown at index 4 on select[name='job_title']
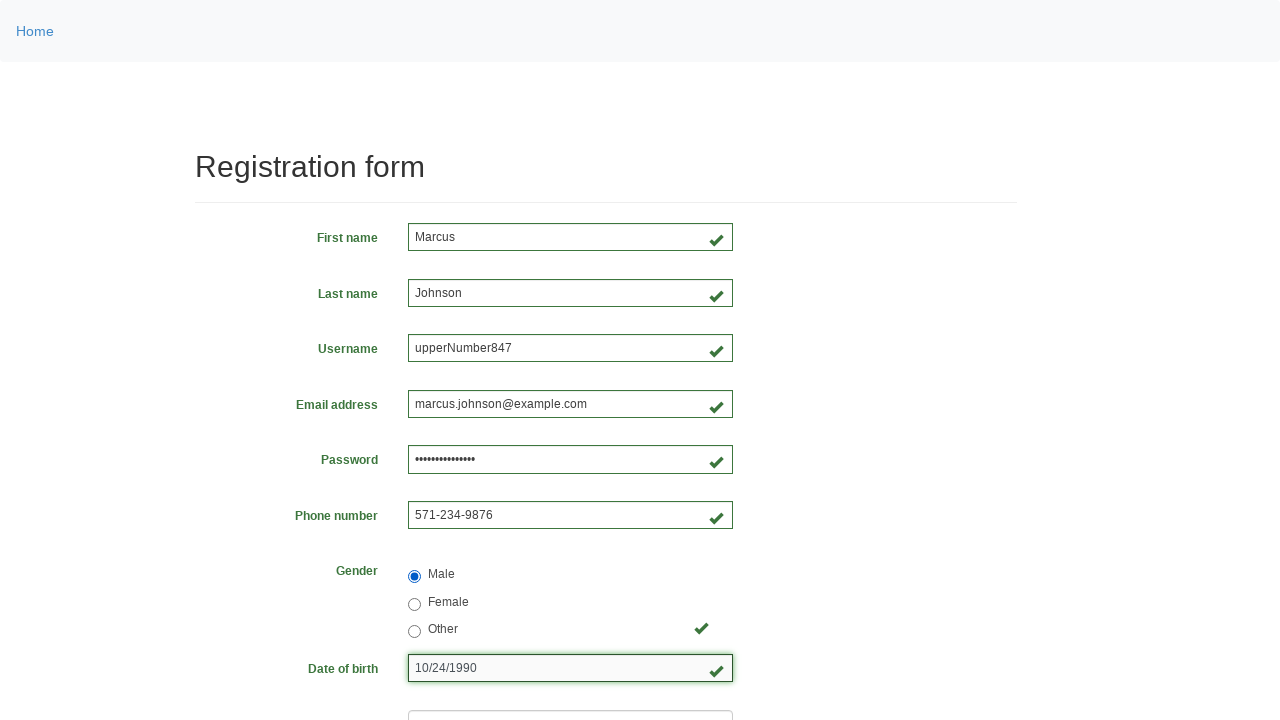

Checked Java programming language checkbox at (465, 468) on #inlineCheckbox2
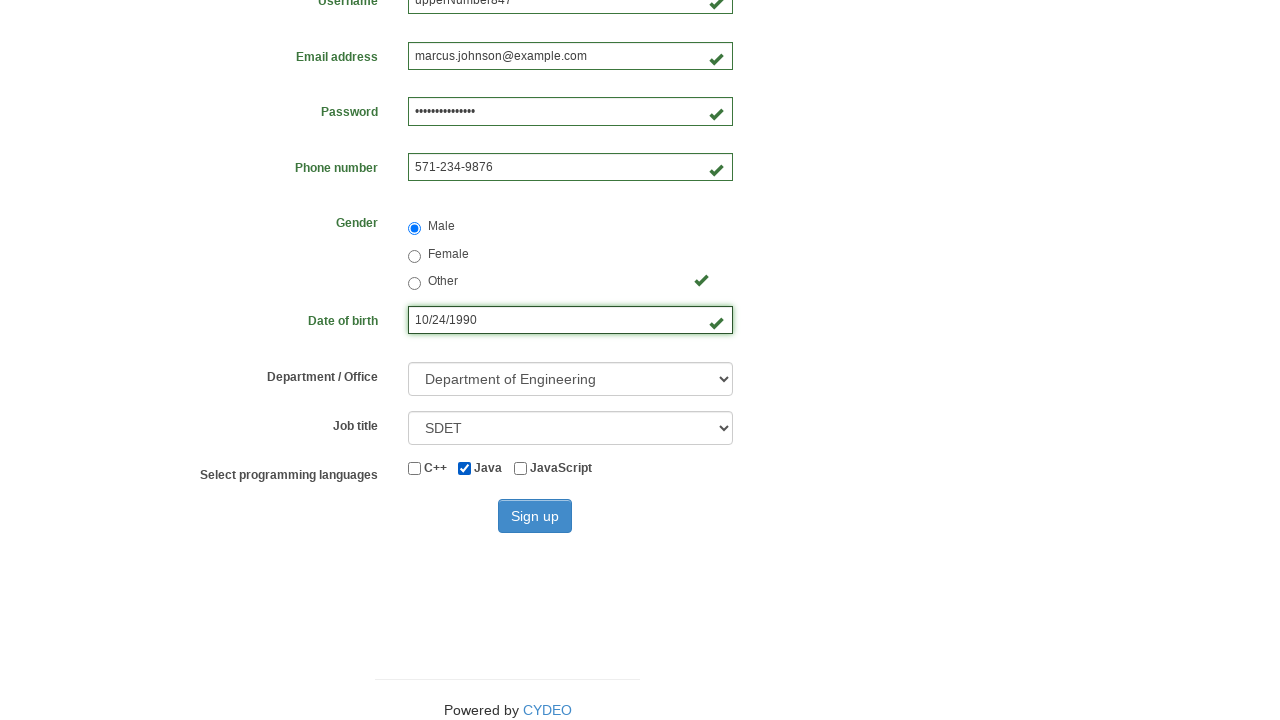

Clicked sign up button to submit registration form at (535, 516) on button
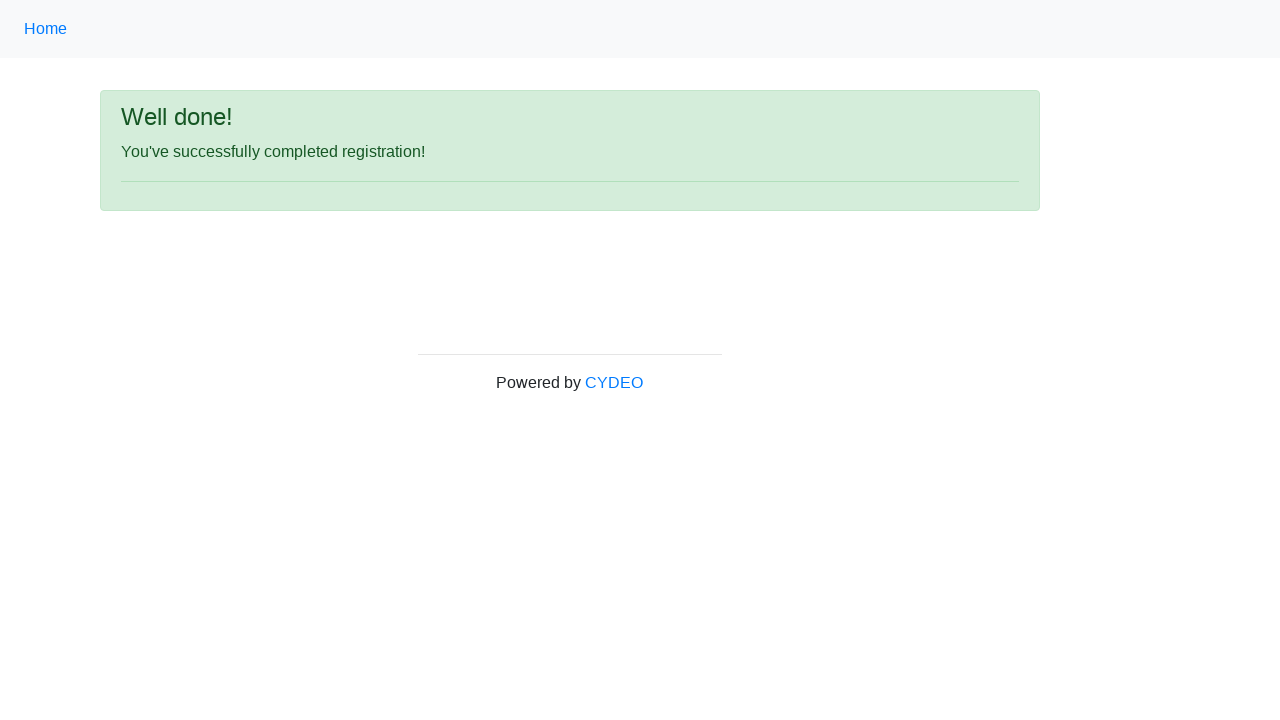

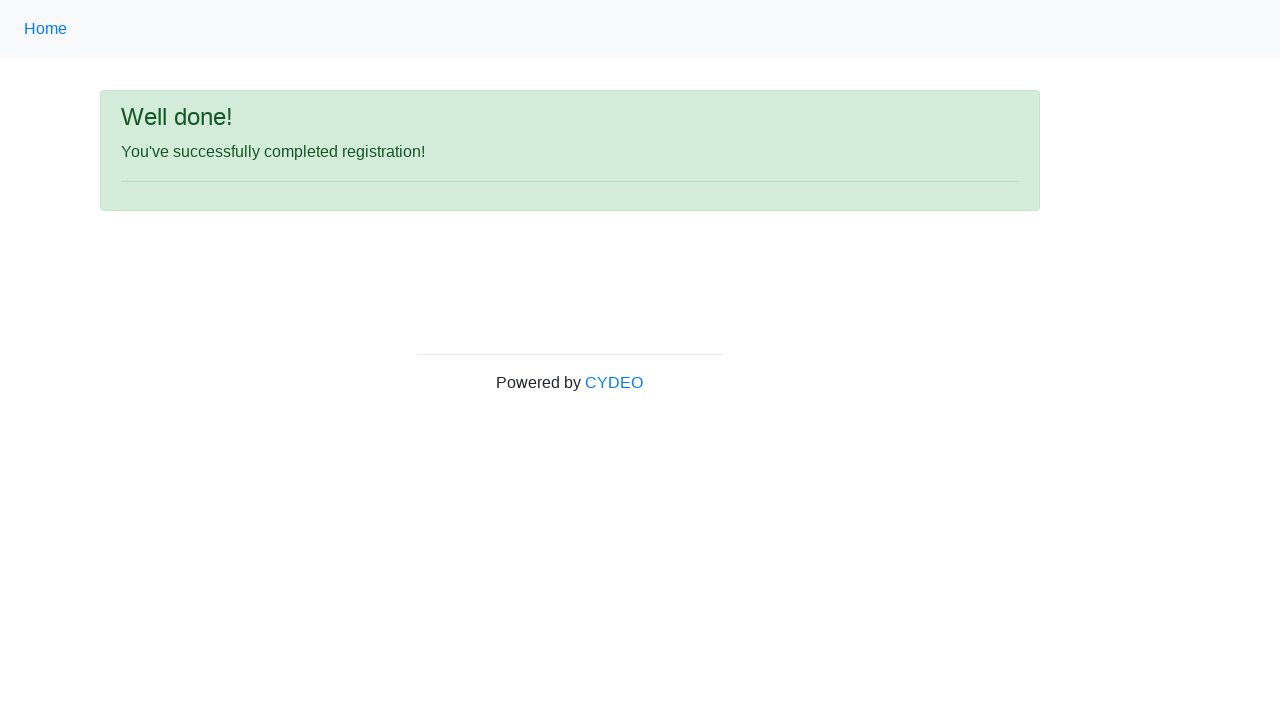